Tests radio button selection functionality by clicking different radio buttons in sport and color groups and verifying their selection state

Starting URL: https://practice.cydeo.com/radio_buttons

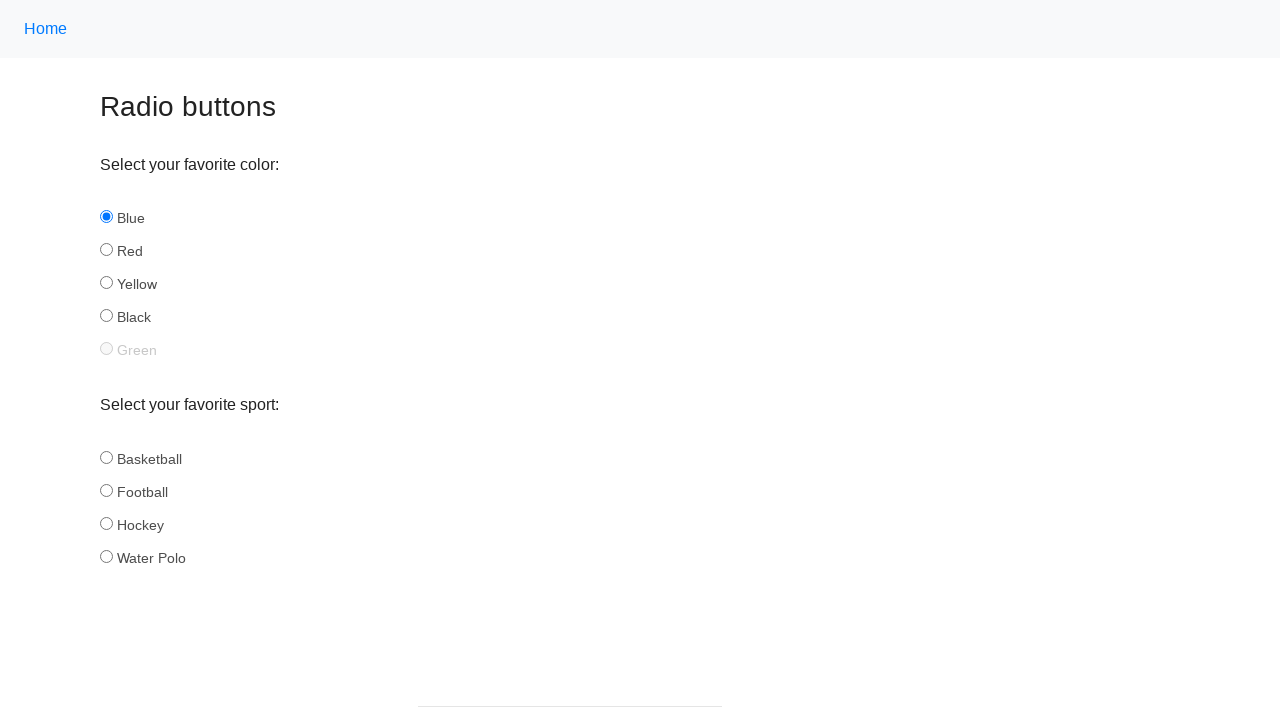

Located sport radio button group
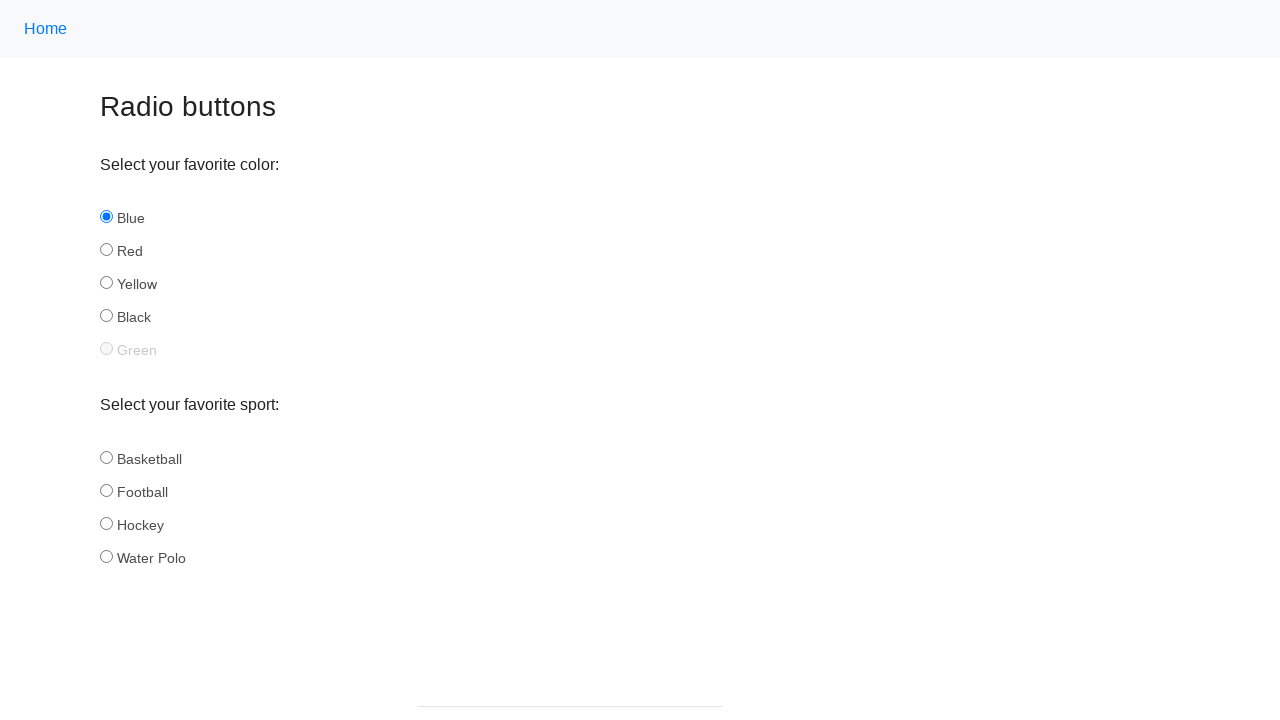

Clicked hockey radio button in sport group at (106, 523) on input[name='sport'] >> nth=2
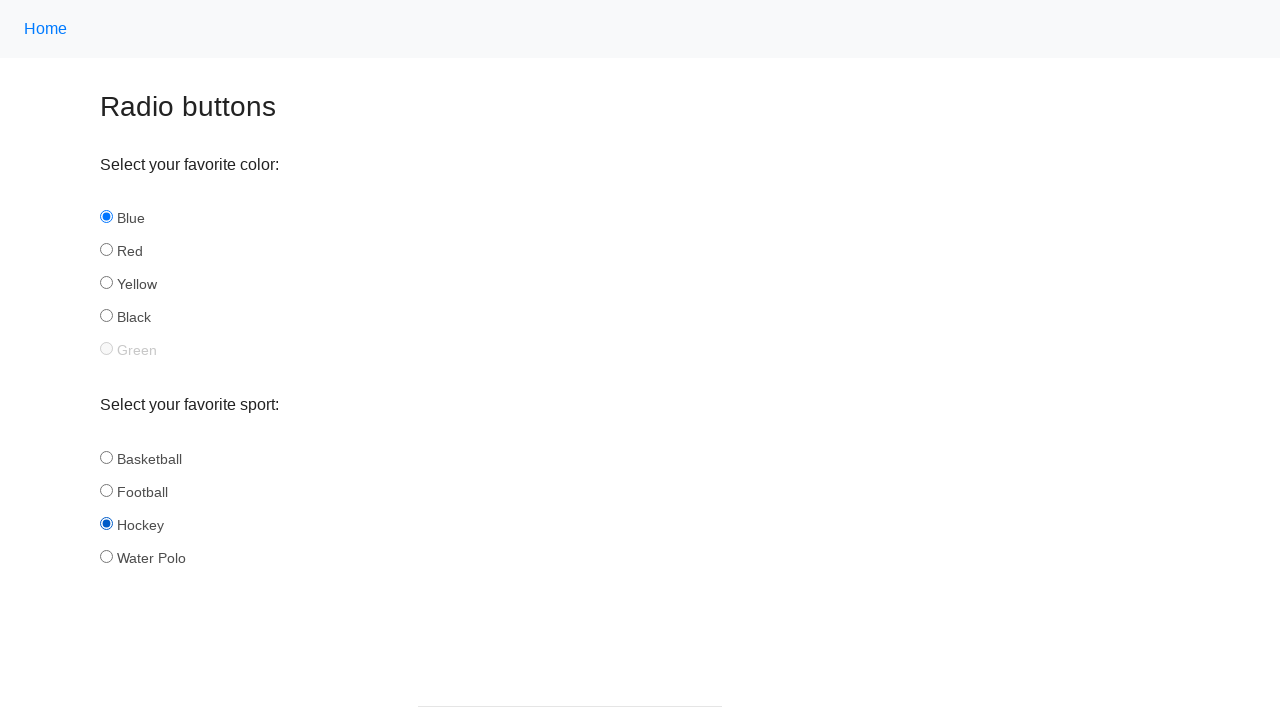

Clicked football radio button in sport group at (106, 490) on input[name='sport'] >> nth=1
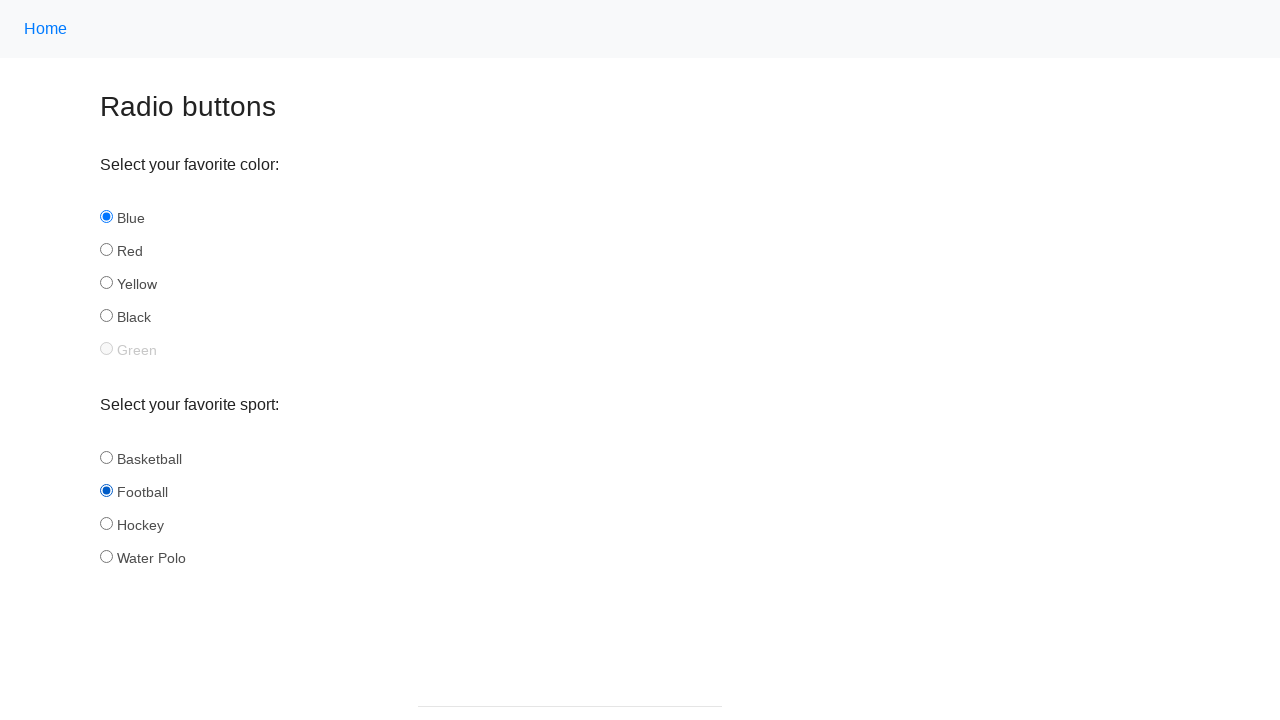

Located color radio button group
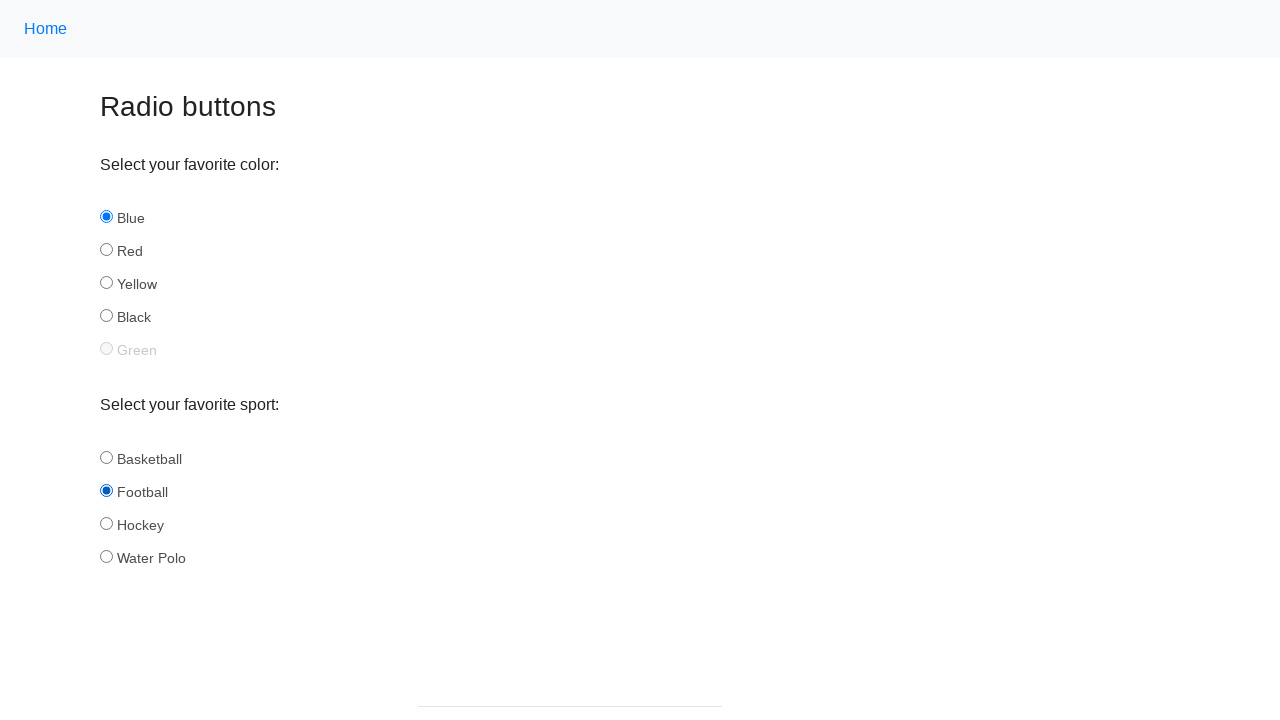

Clicked yellow radio button in color group at (106, 283) on input[name='color'] >> nth=2
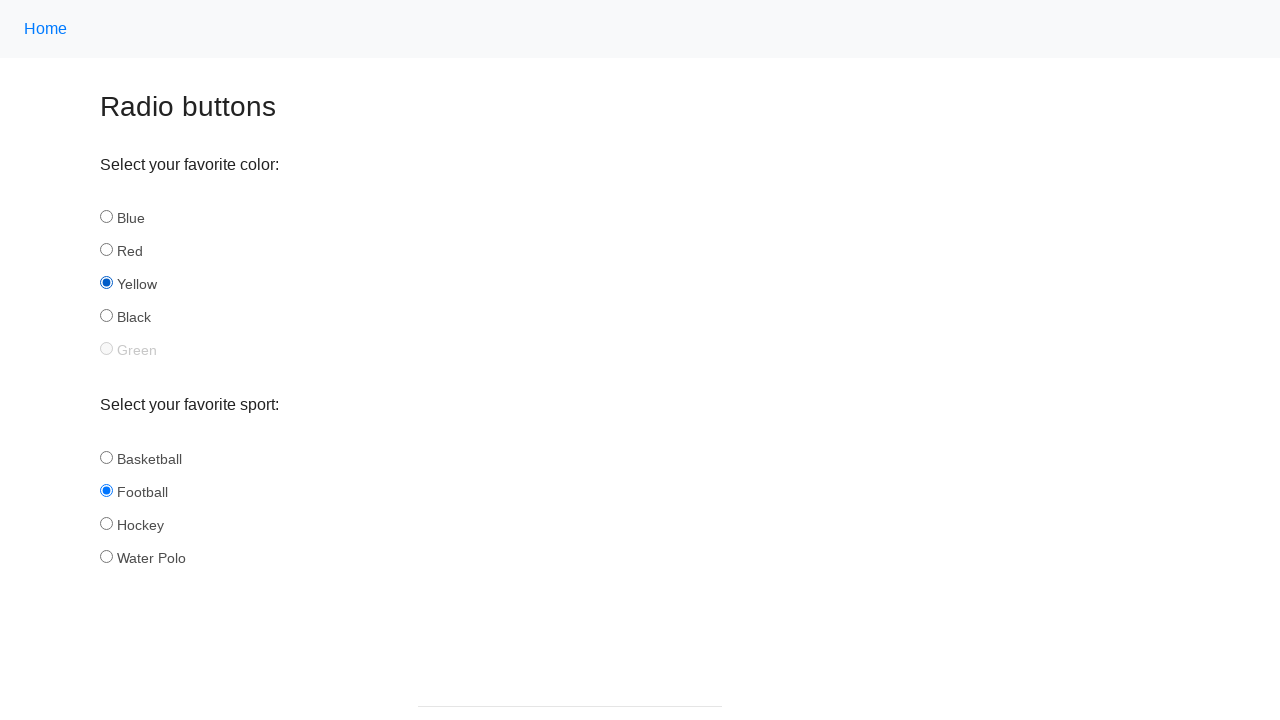

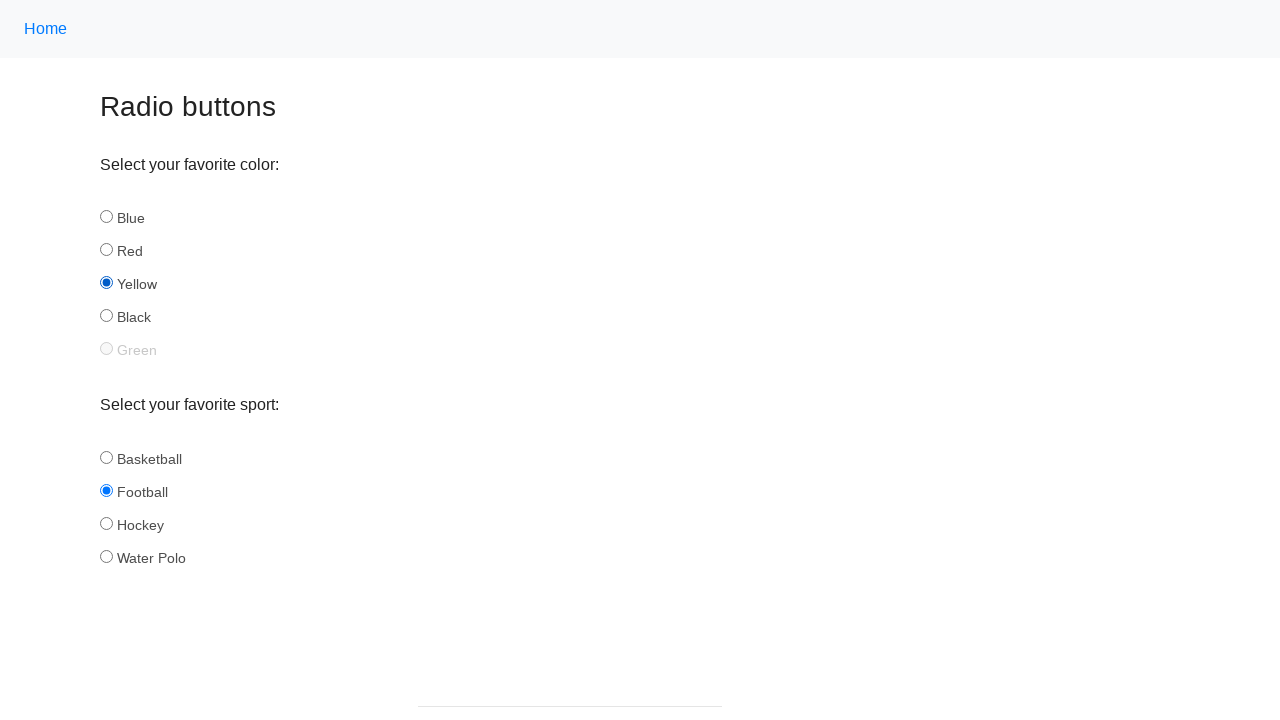